Tests an age calculation form by entering a name and age, submitting the form, and verifying the result message is displayed

Starting URL: https://kristinek.github.io/site/examples/age.html

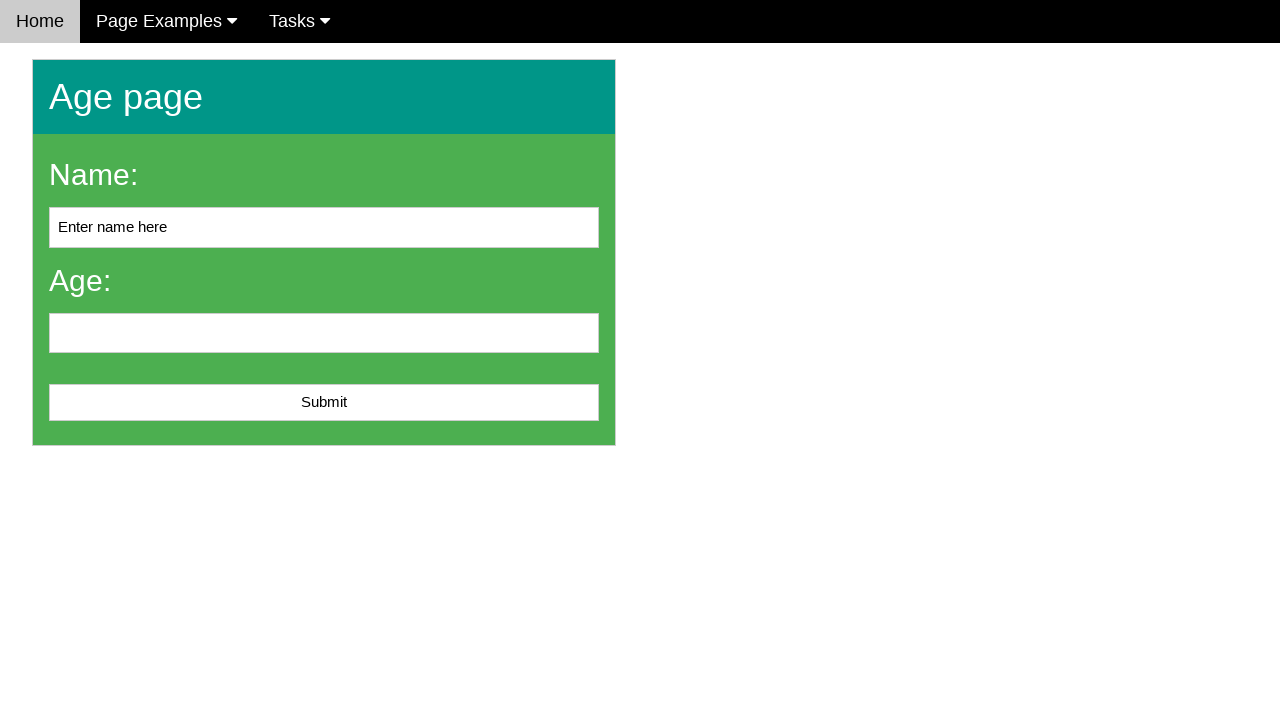

Cleared the name field on #name
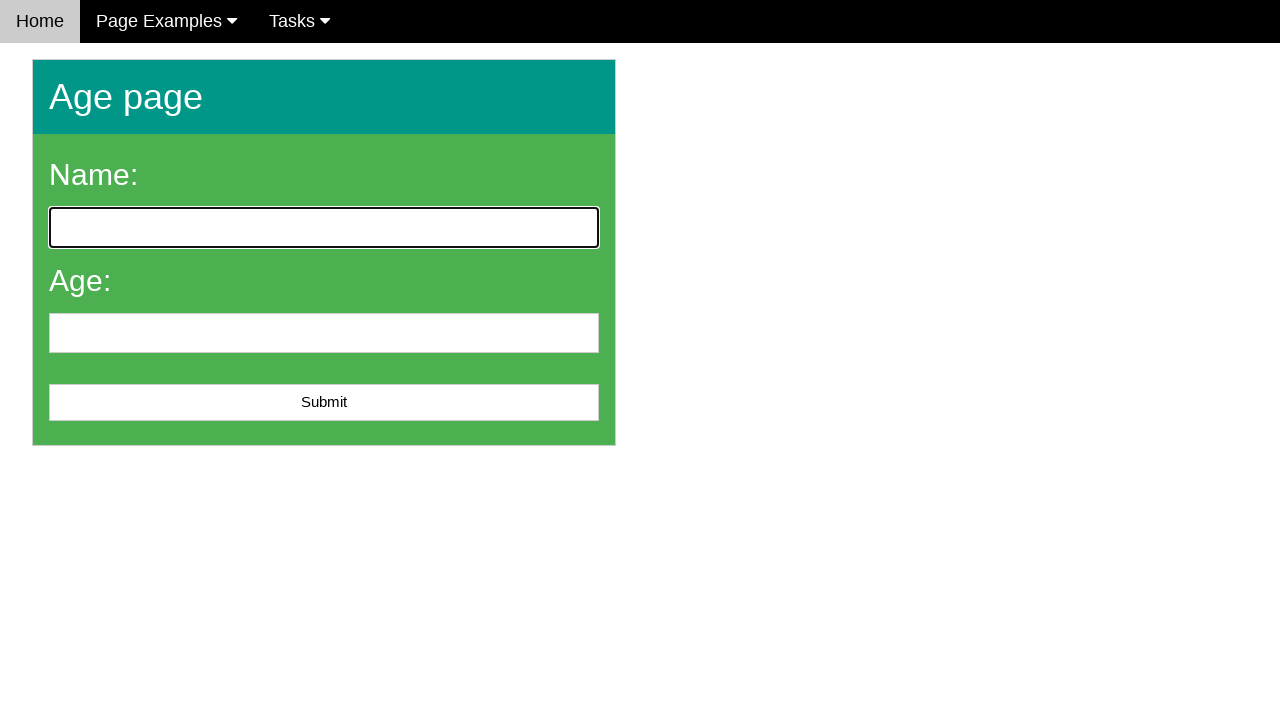

Filled name field with 'Sarah' on #name
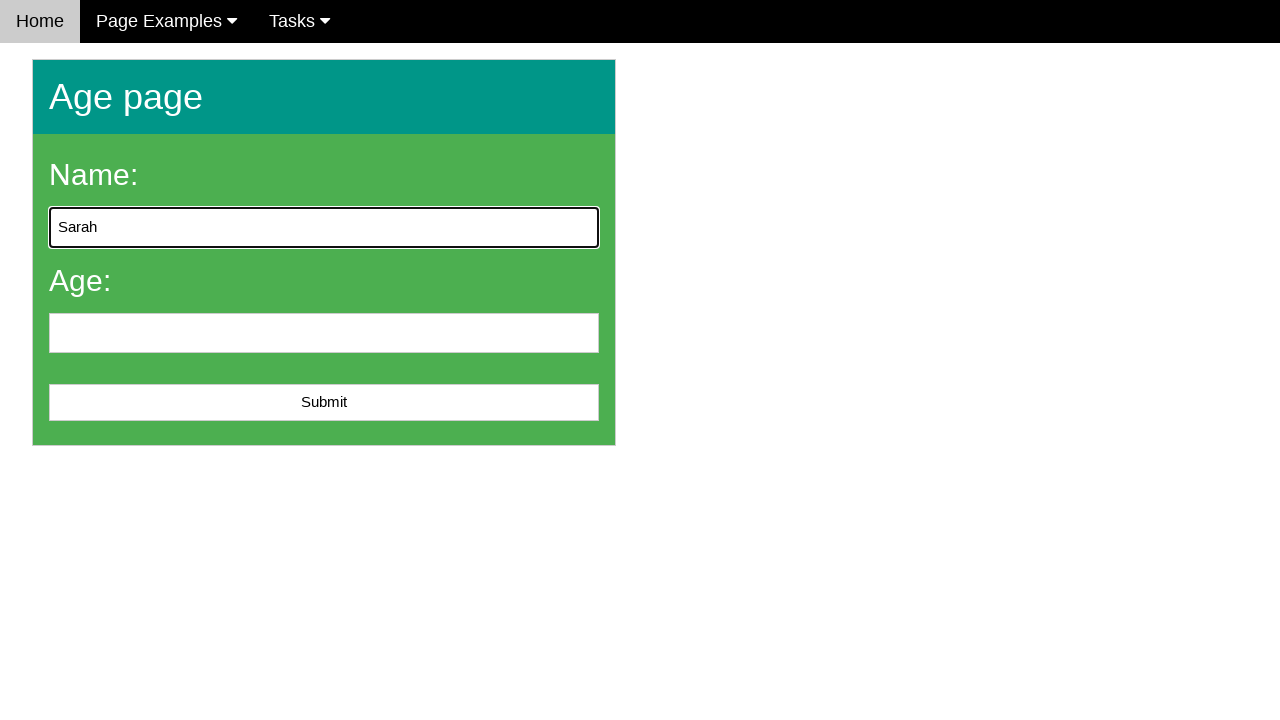

Cleared the age field on #age
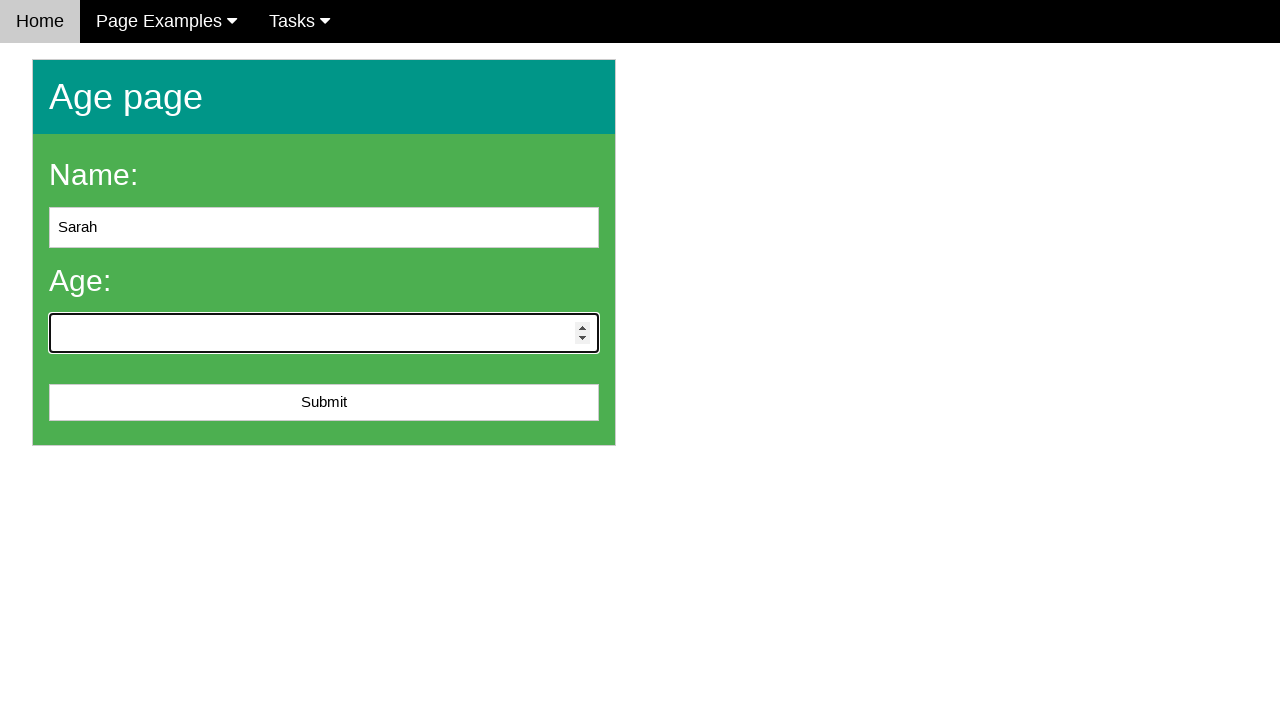

Filled age field with '28' on #age
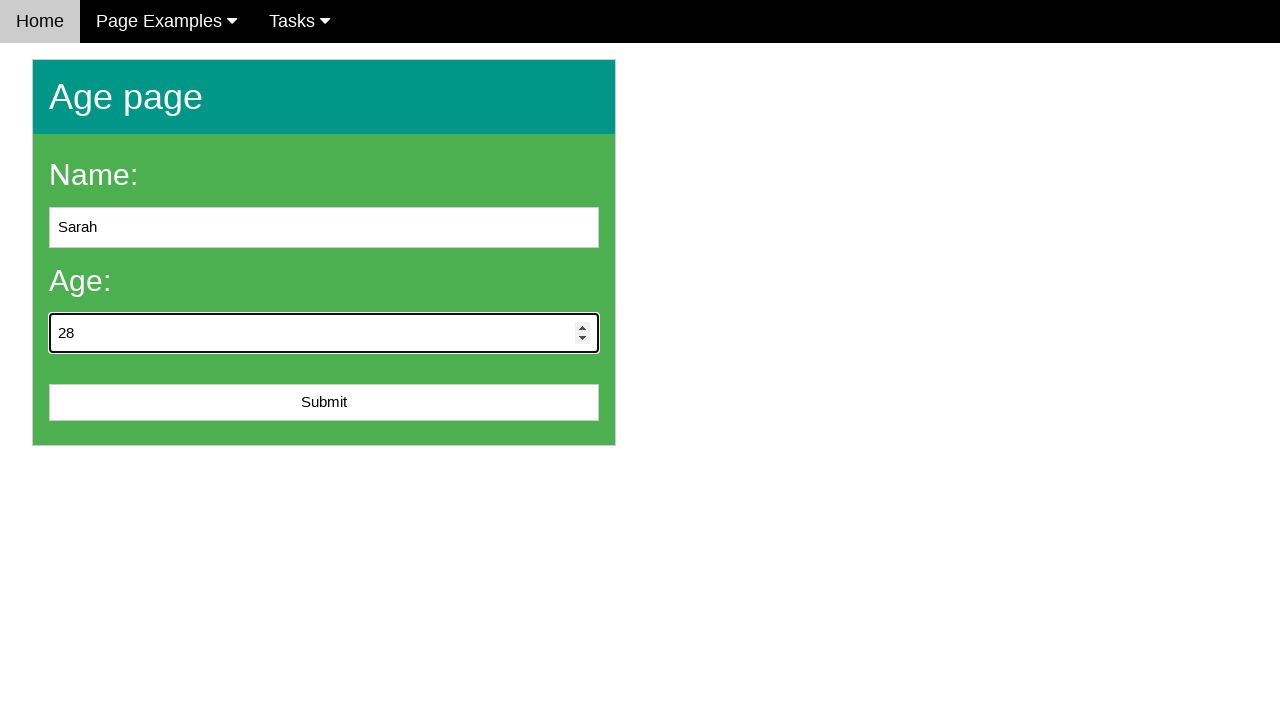

Clicked the Submit button at (324, 403) on #submit
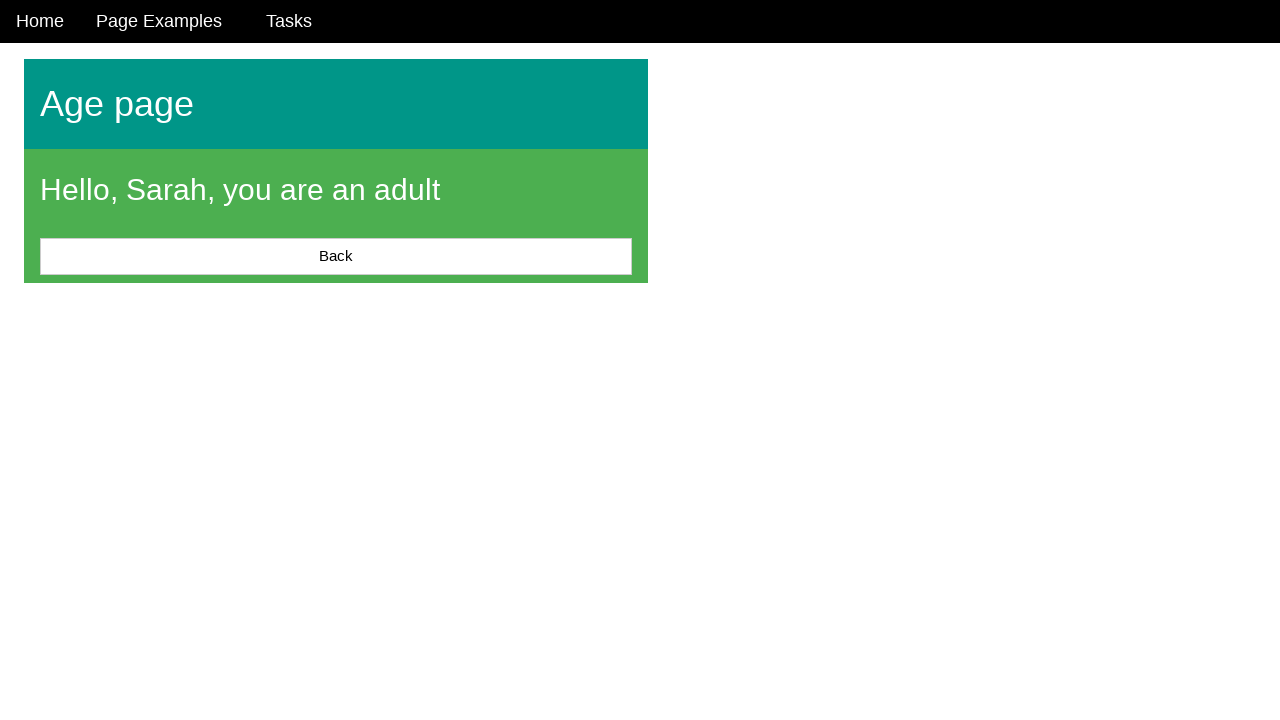

Result message appeared after form submission
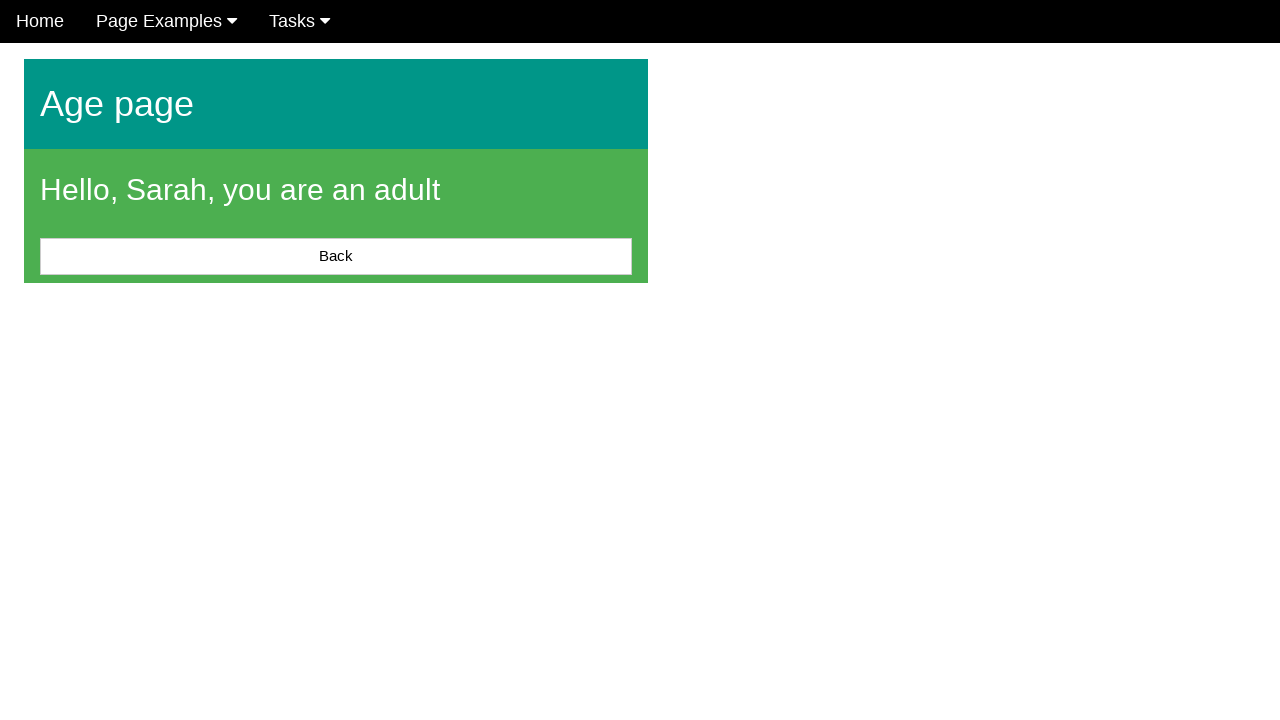

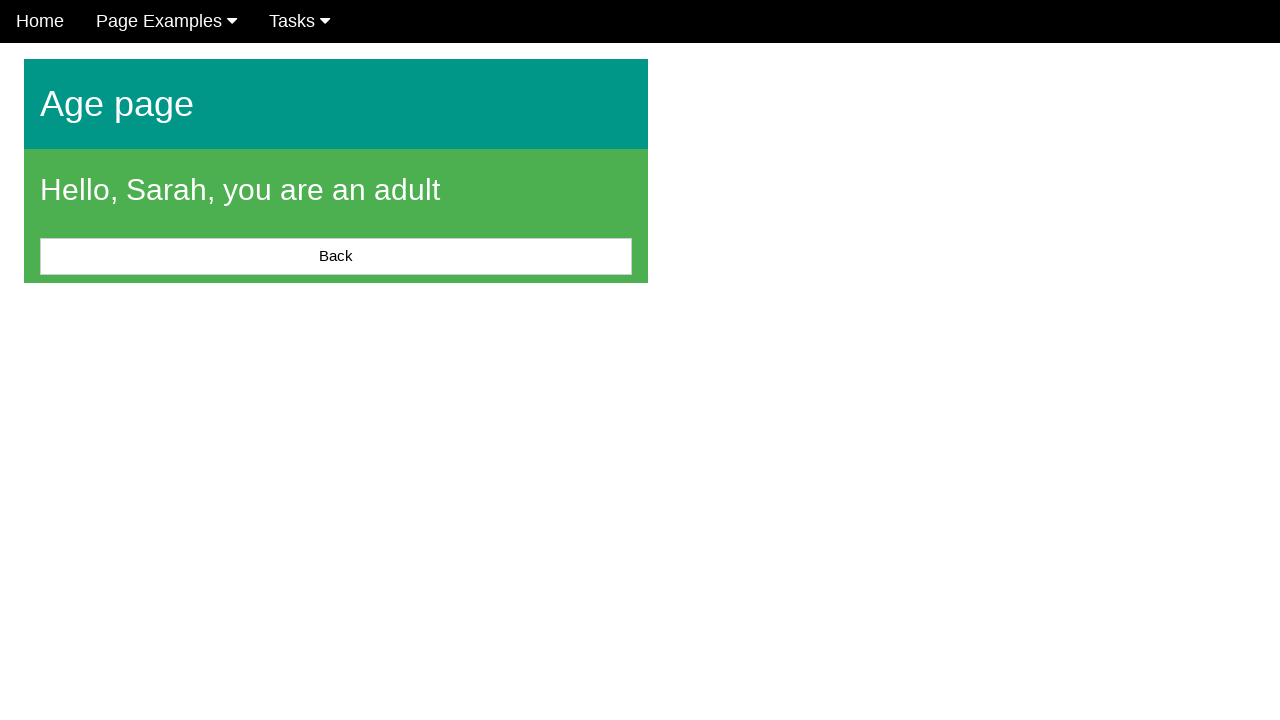